Tests password generation with master password "12345678" and site "example@gmail.com", verifying the generated password matches expected value

Starting URL: http://angel.net/~nic/passwd.current.html

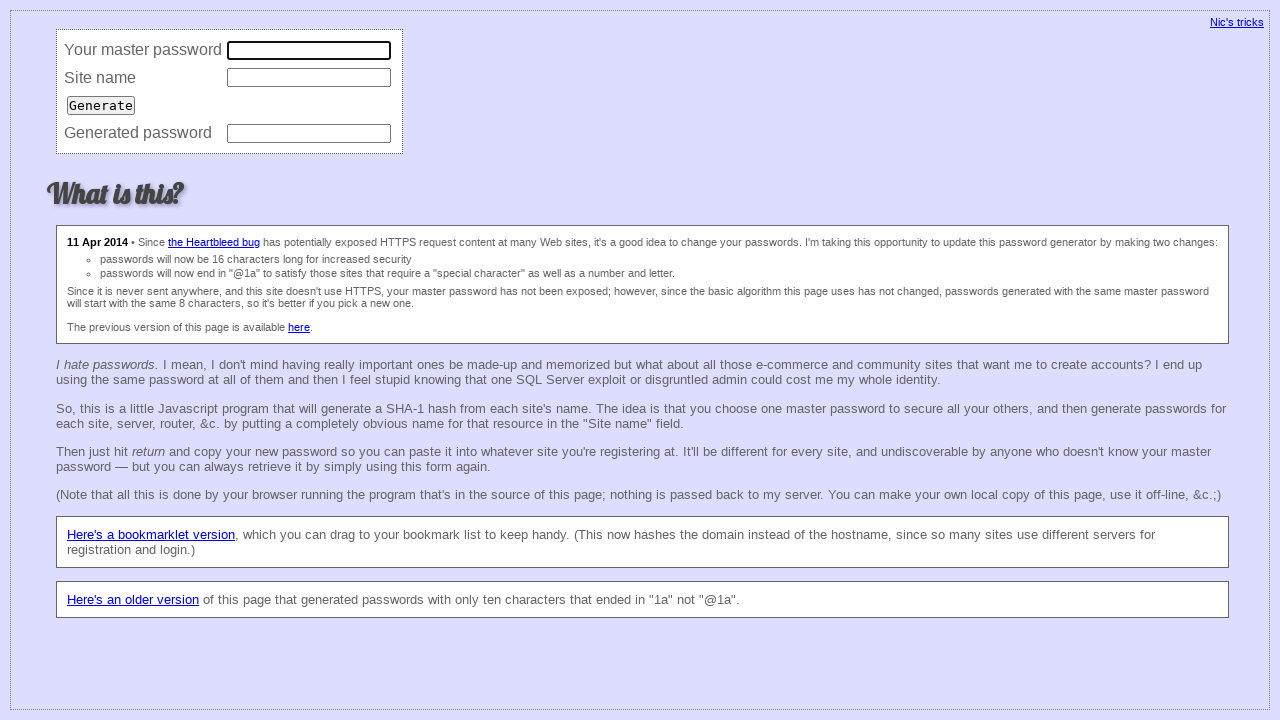

Cleared master password field on xpath=//td[text()='Your master password']/following::input[1]
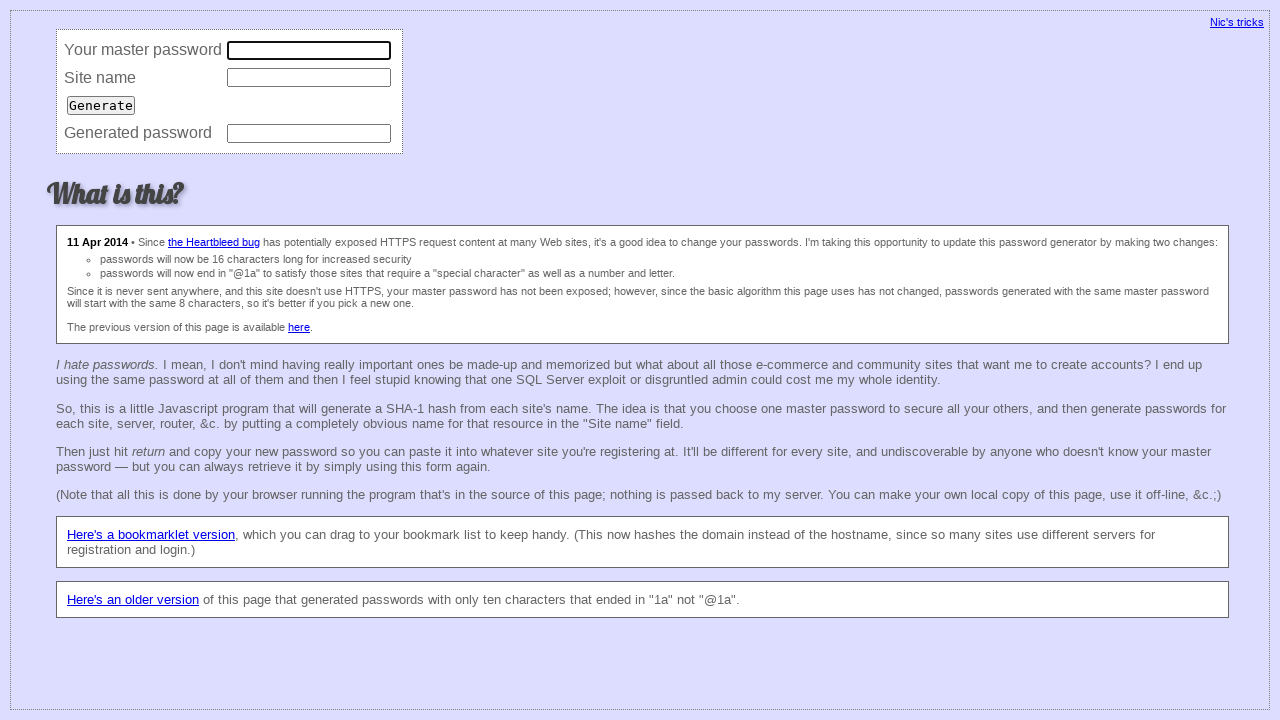

Filled master password field with '12345678' on xpath=//td[text()='Your master password']/following::input[1]
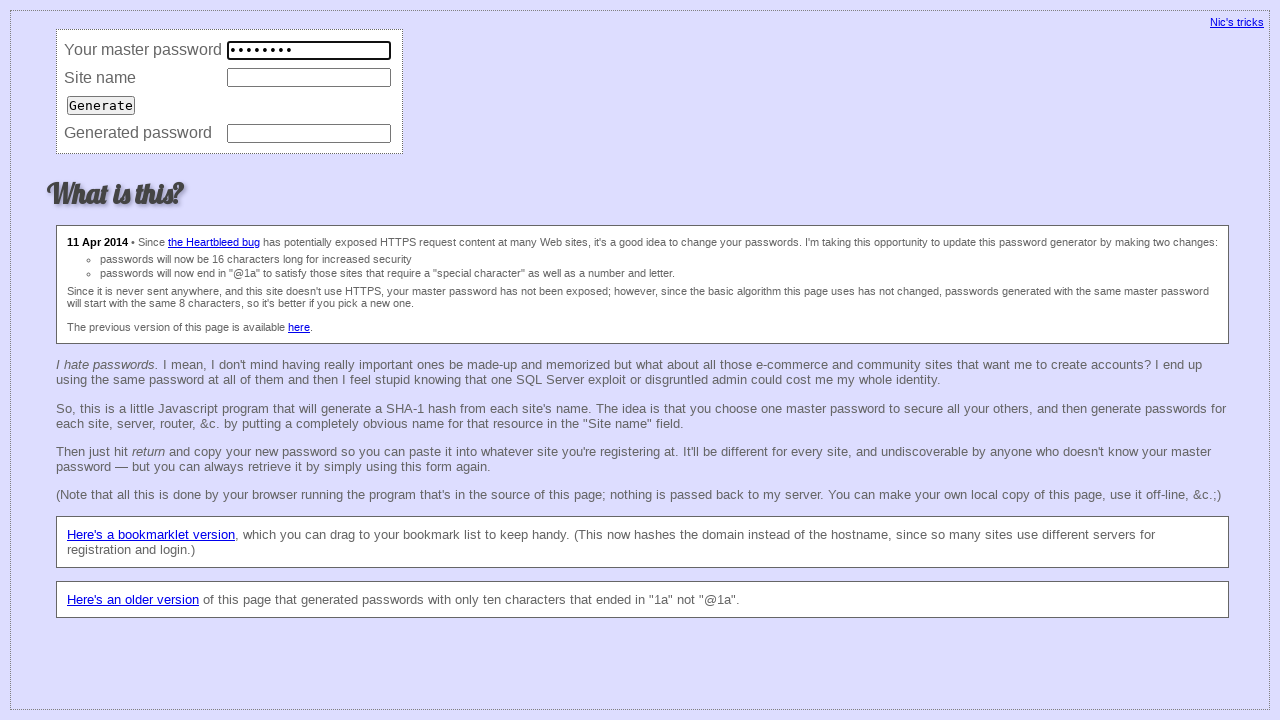

Cleared site name field on xpath=//td[text()='Site name']/following::input[1]
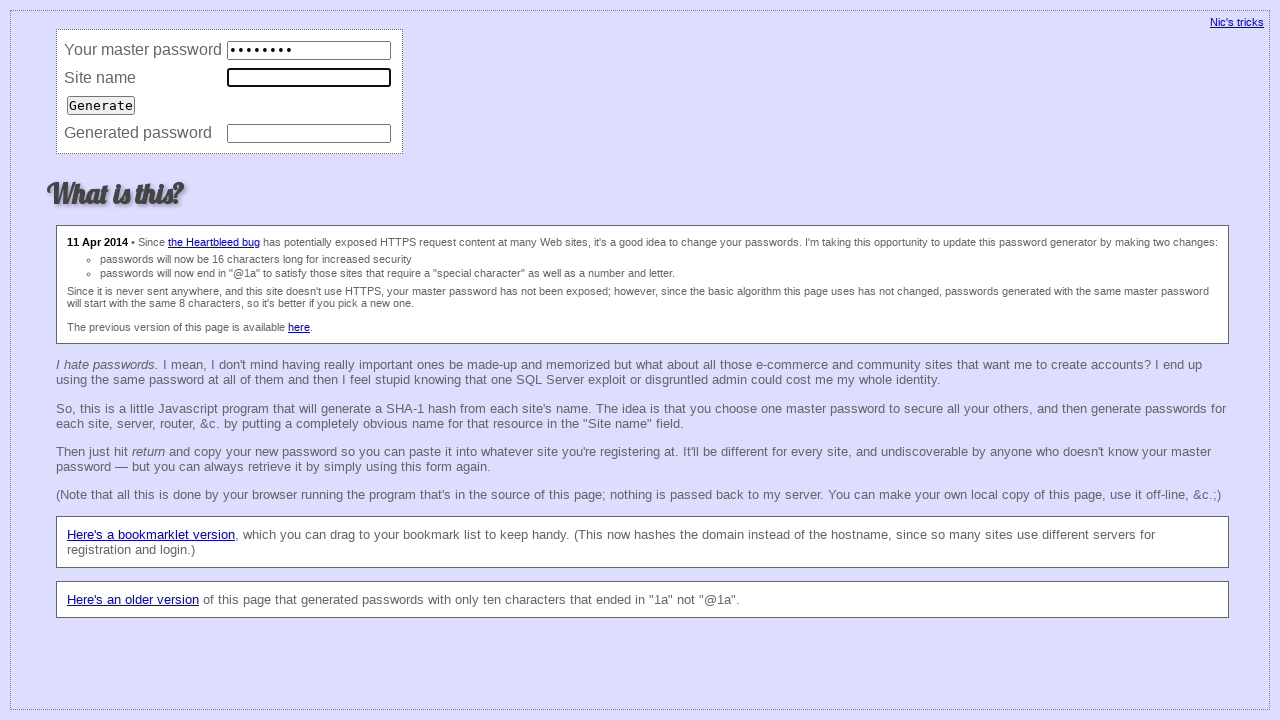

Filled site name field with 'example@gmail.com' on xpath=//td[text()='Site name']/following::input[1]
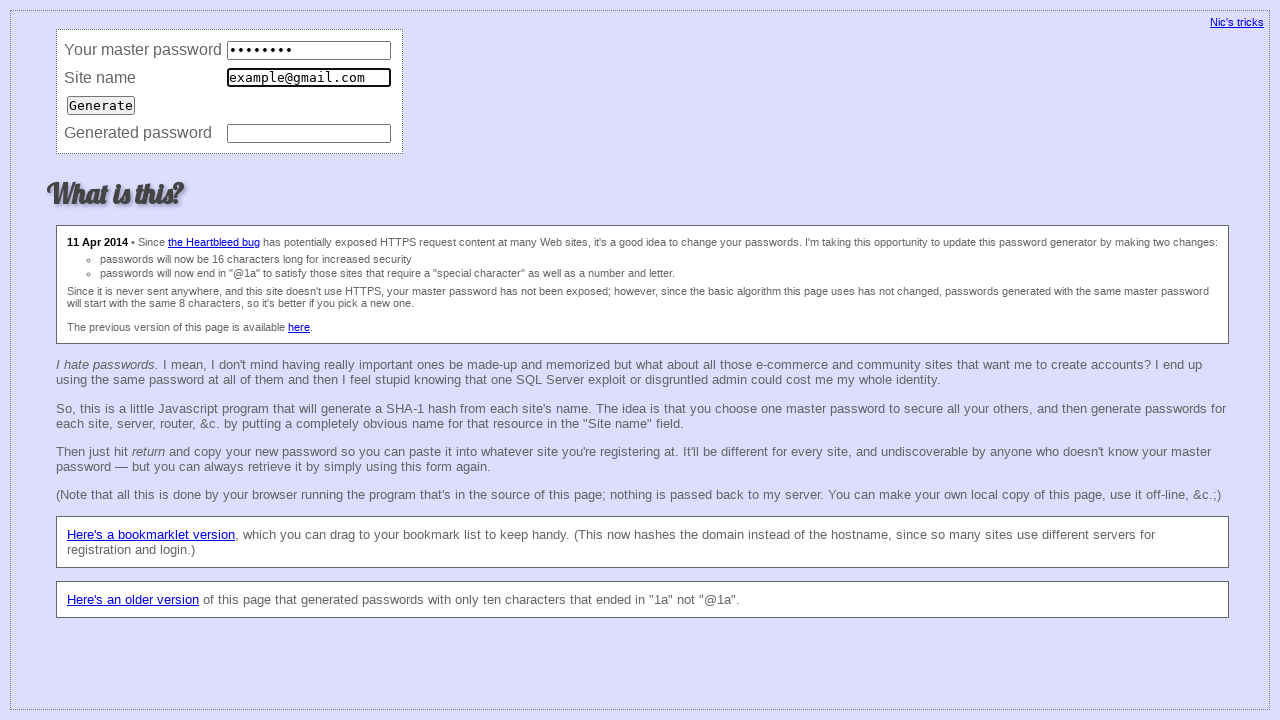

Clicked generate button at (101, 105) on xpath=//td[text()='Site name']/following::input[2]
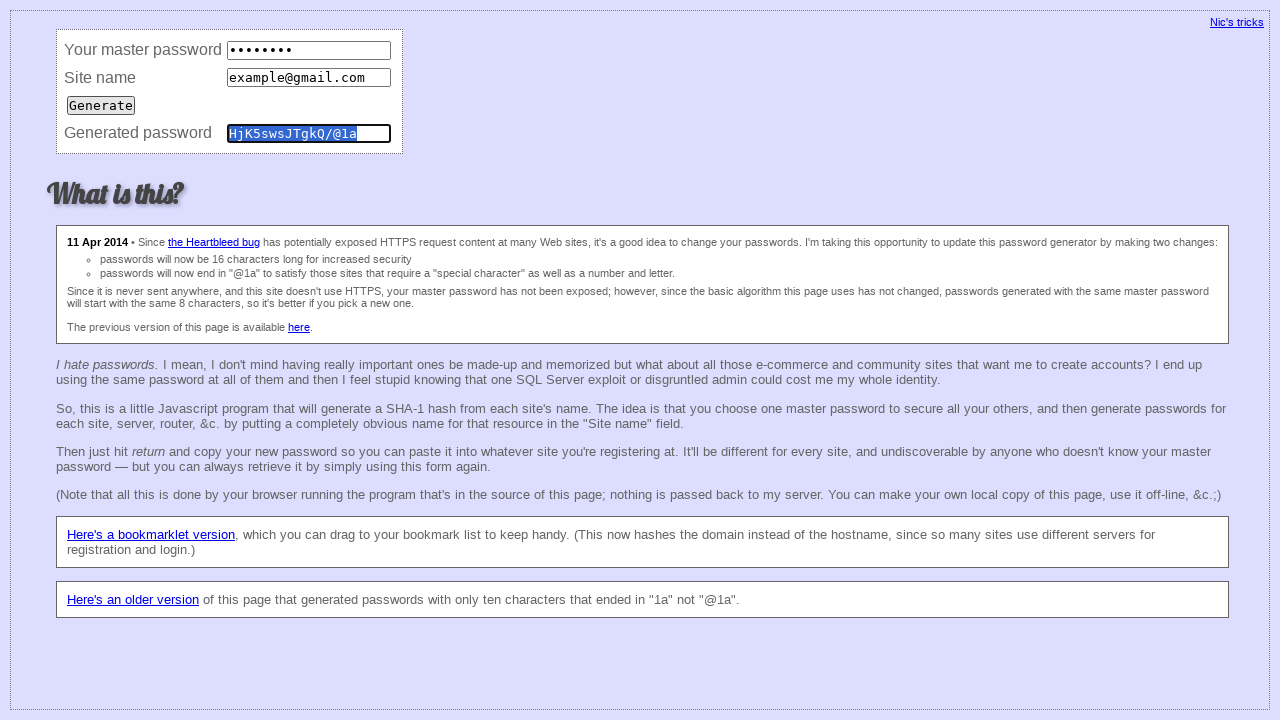

Generated password field appeared
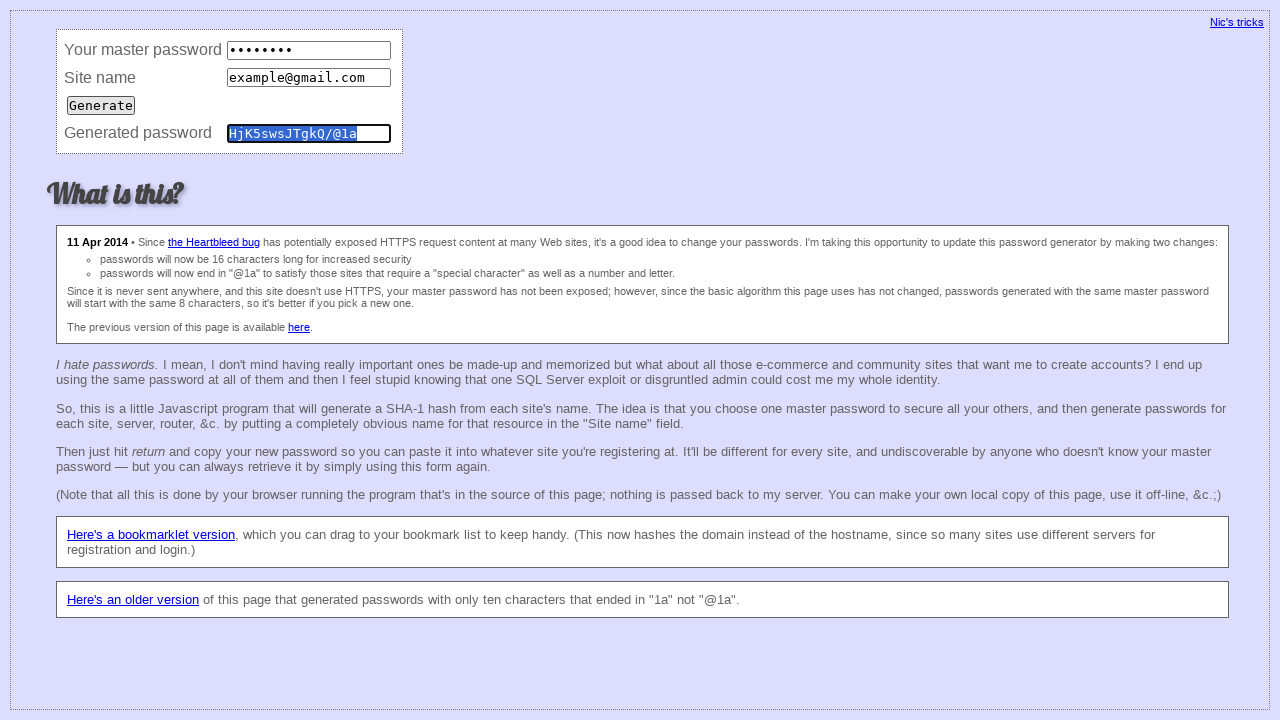

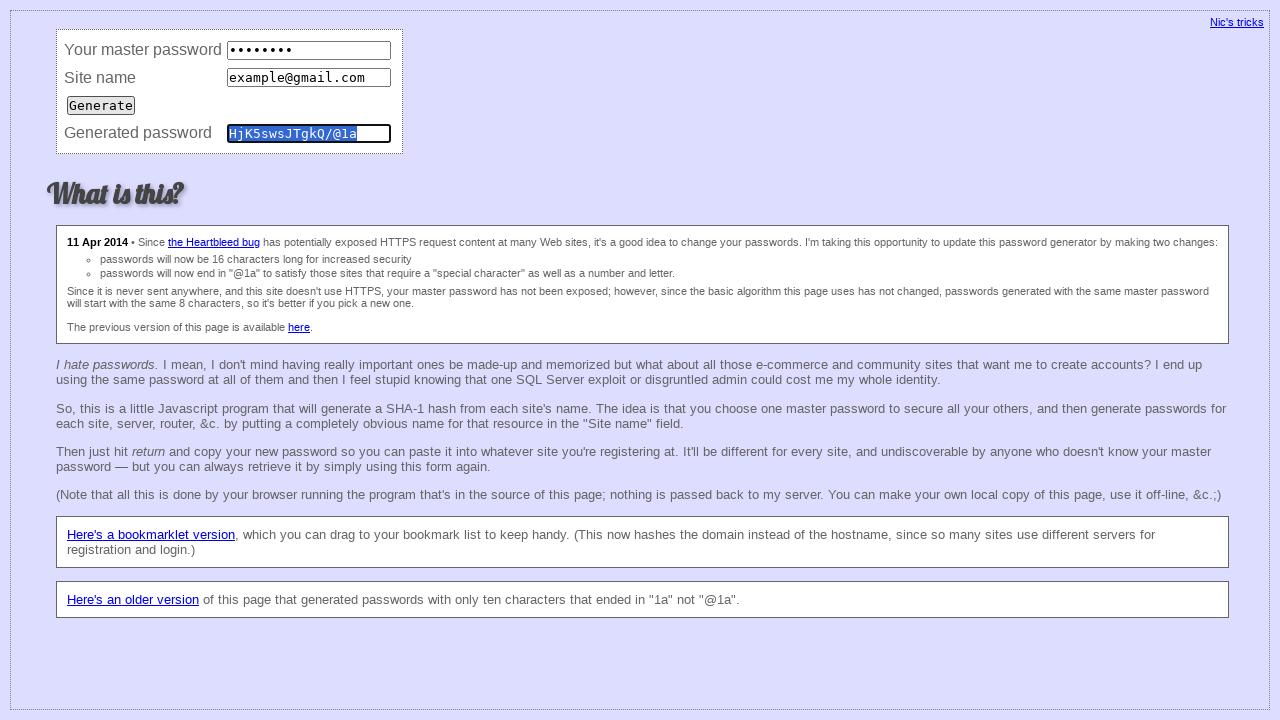